Verifies that the Seznam.cz logo is visible on the homepage.

Starting URL: https://www.seznam.cz/

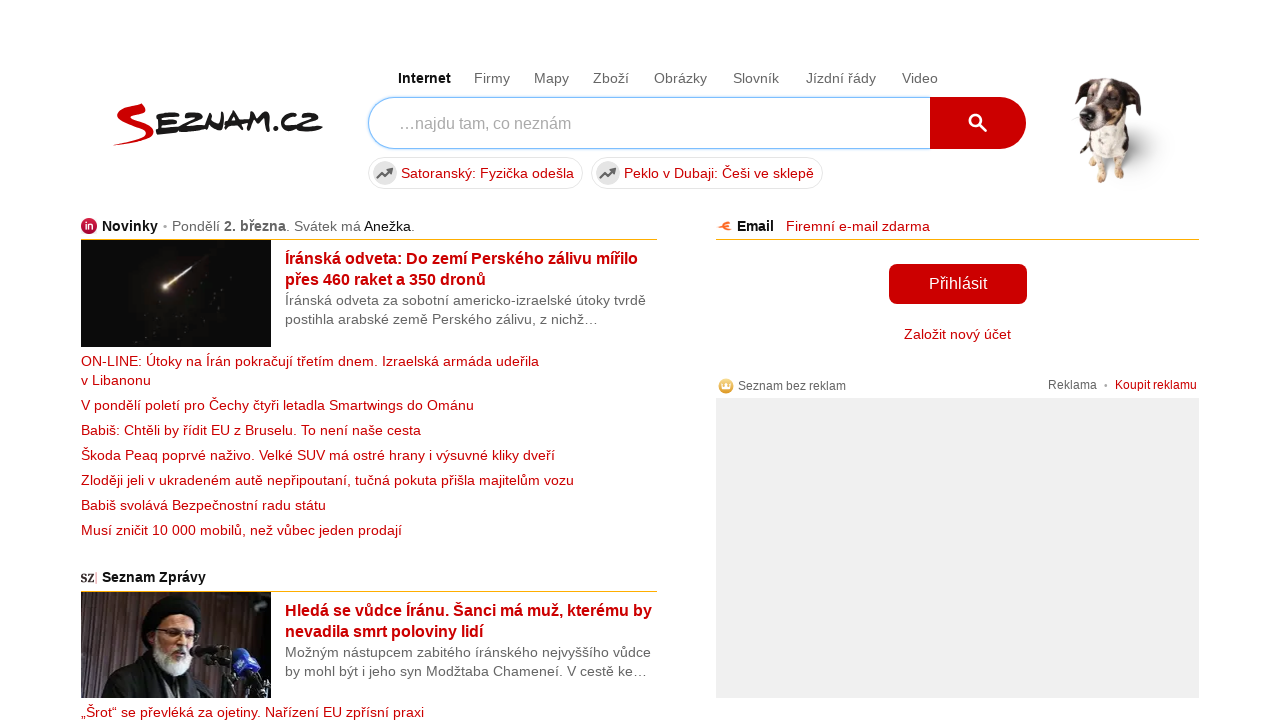

Waited for Seznam.cz logo element to appear (10s timeout)
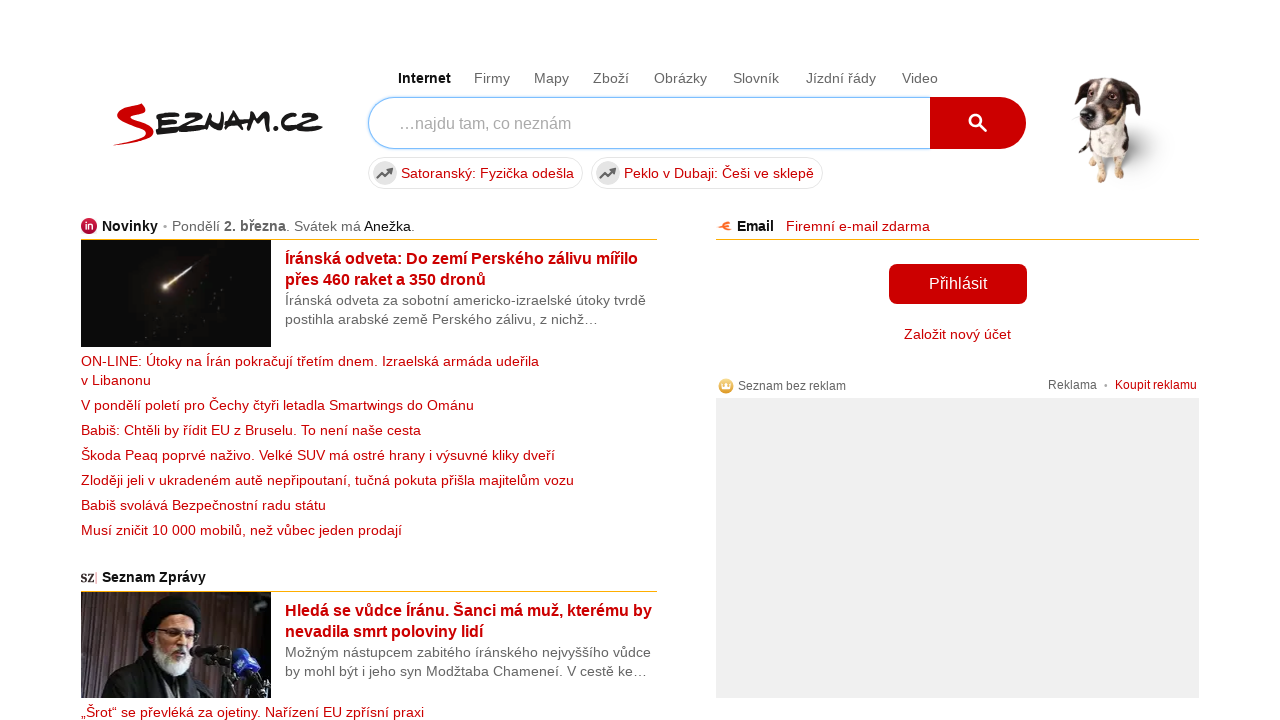

Verified that Seznam.cz logo is visible on the homepage
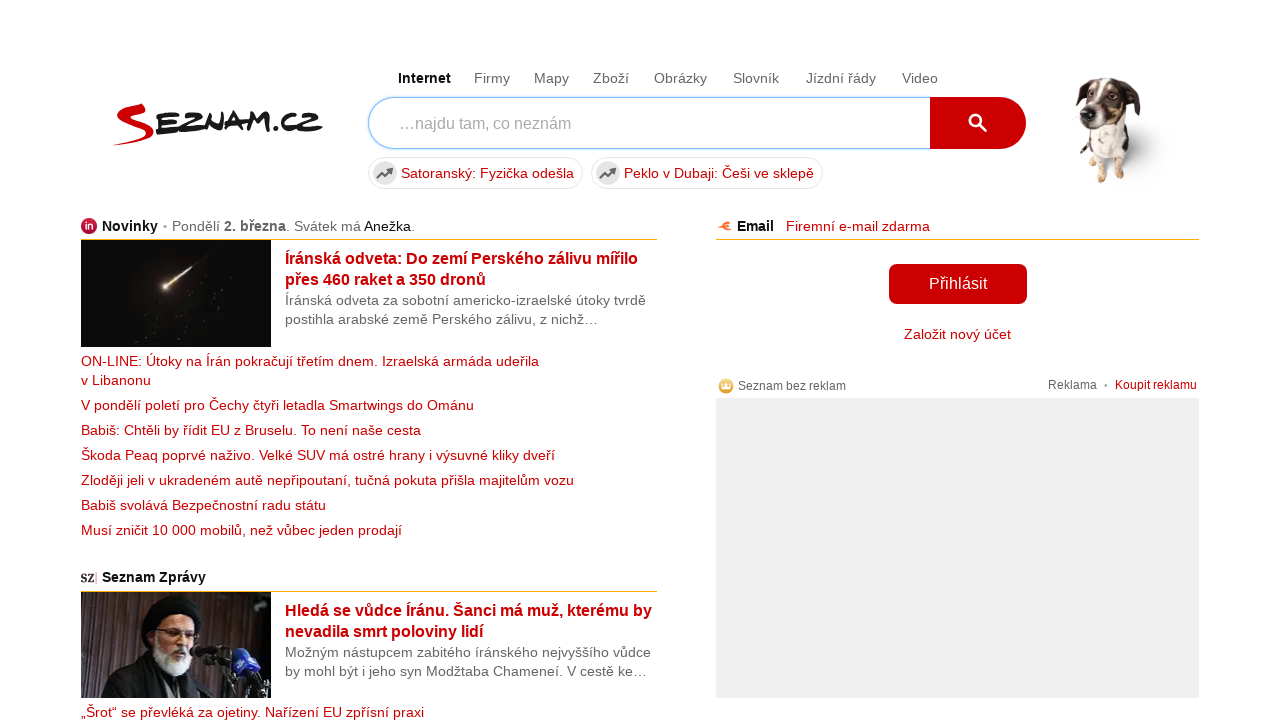

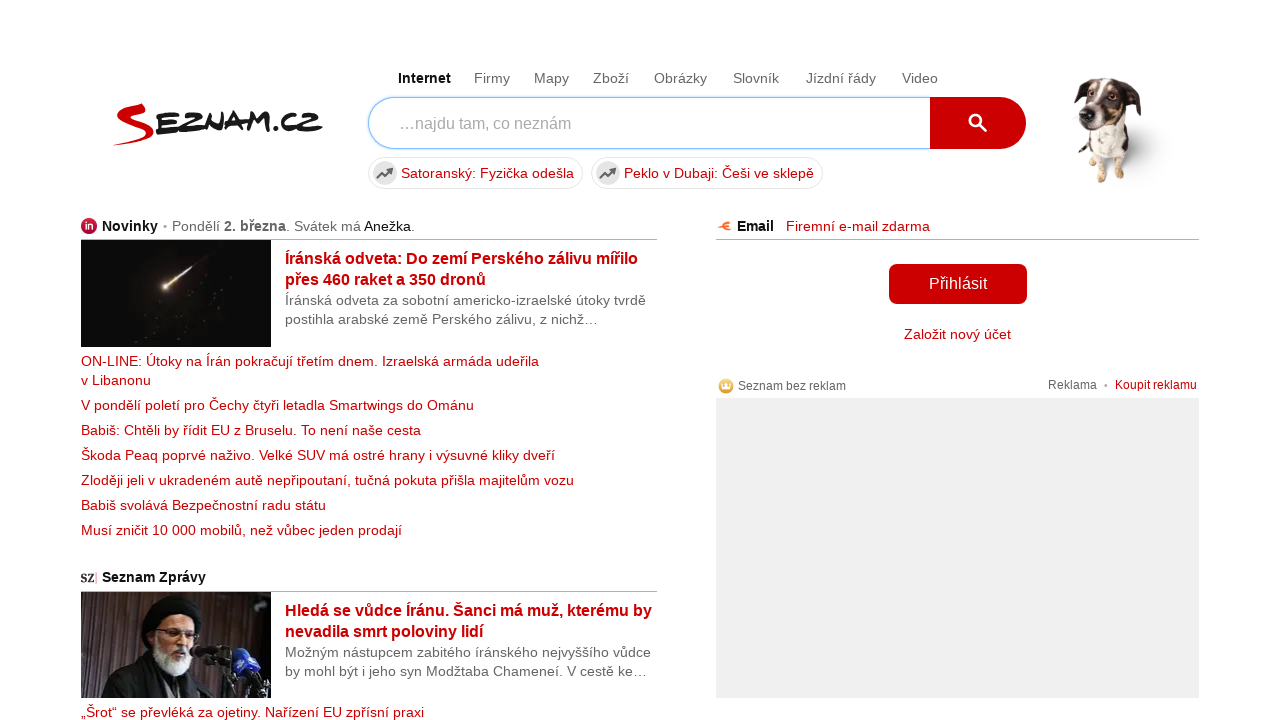